Tests handling a JavaScript confirmation alert by clicking a button to trigger the confirmation dialog and accepting it

Starting URL: https://www.selenium.dev/documentation/webdriver/interactions/alerts/

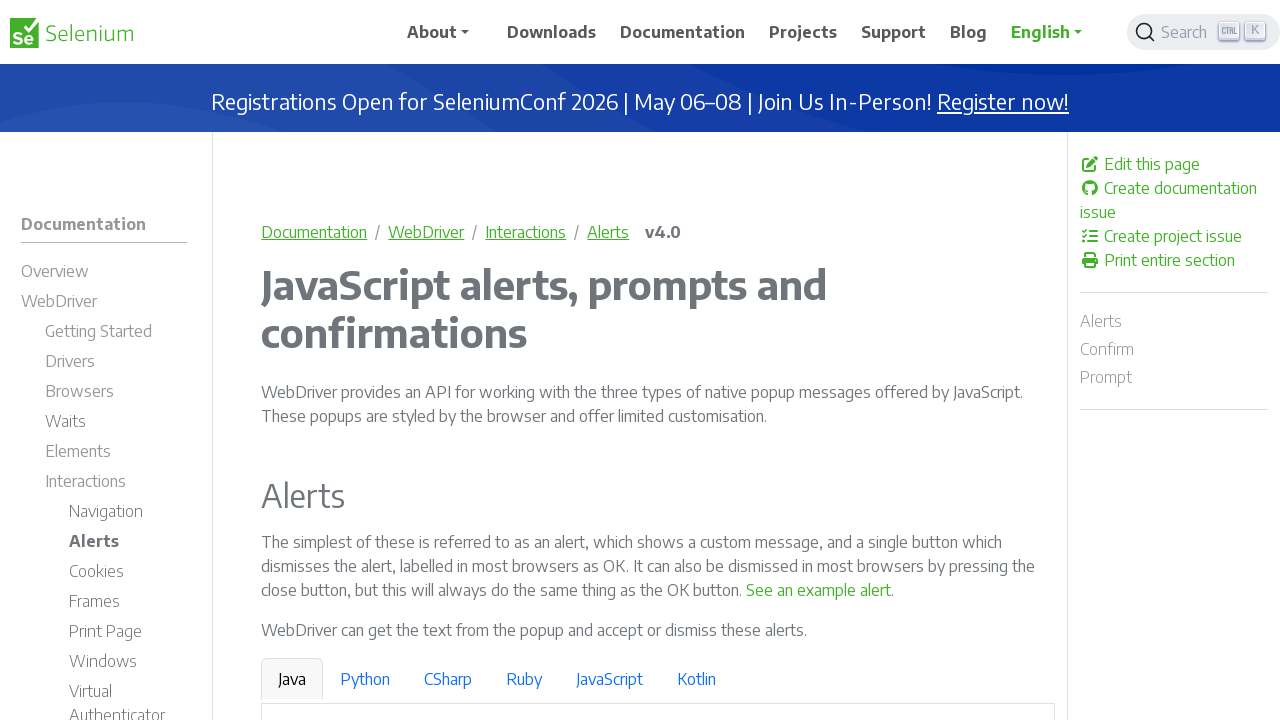

Set up dialog handler to accept confirmation alerts
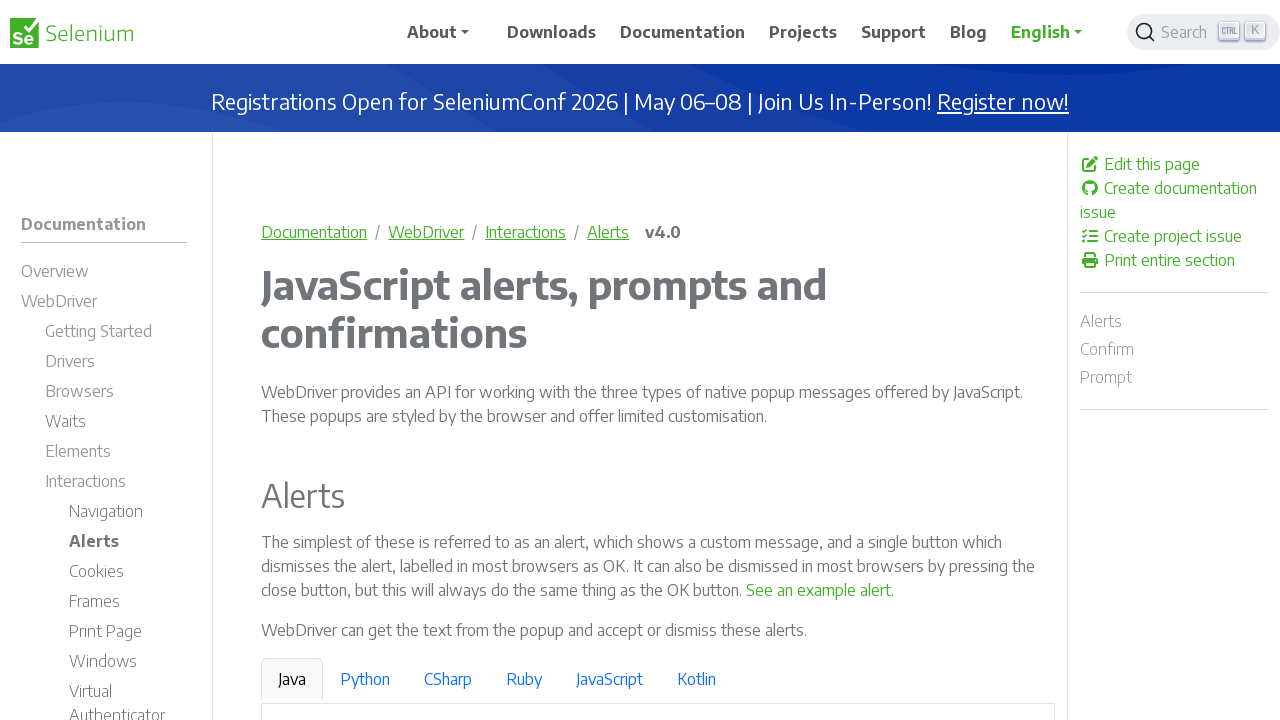

Scrolled down 25% of the page
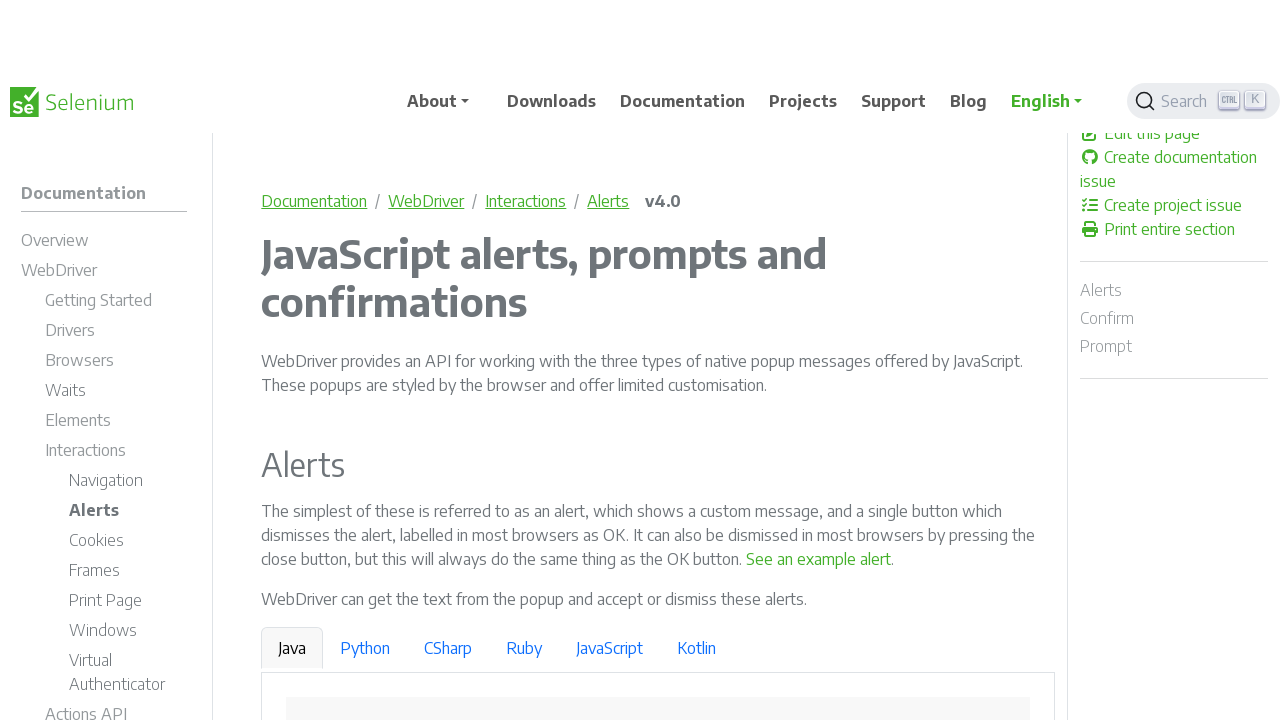

Confirmation alert button is visible
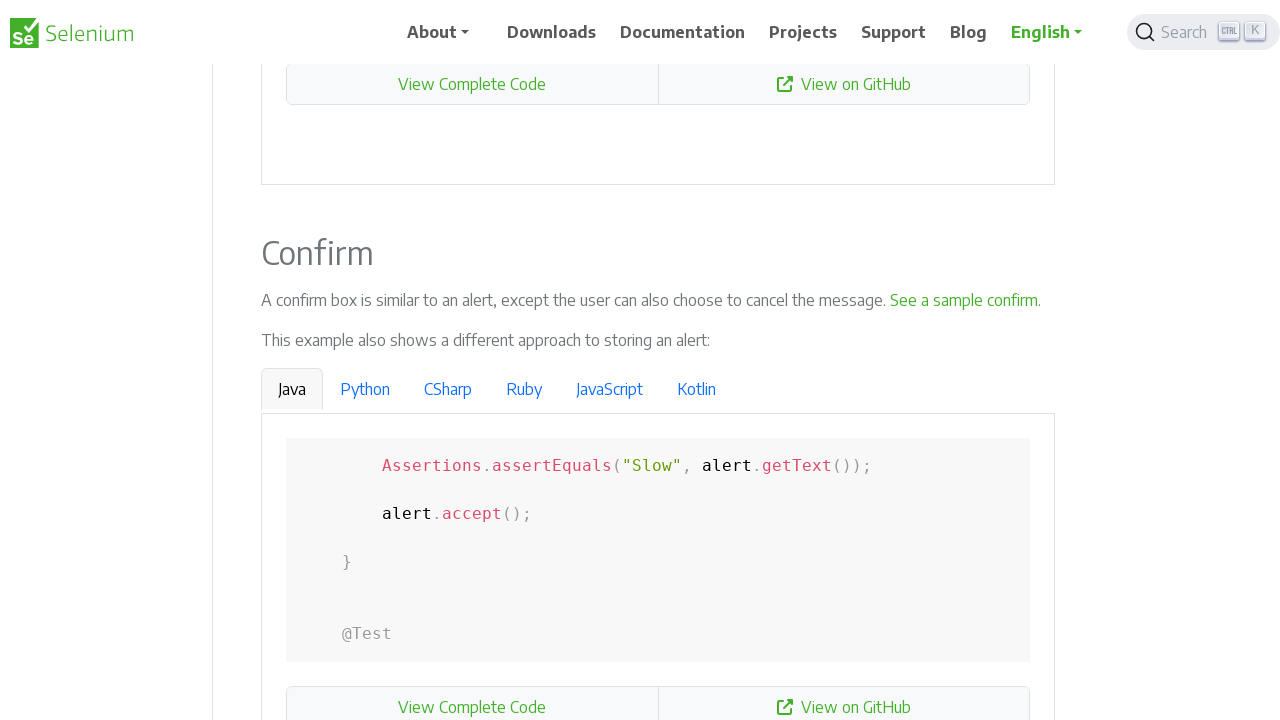

Clicked confirmation alert trigger button at (964, 300) on //a[@onclick='window.confirm("Are you sure?")']
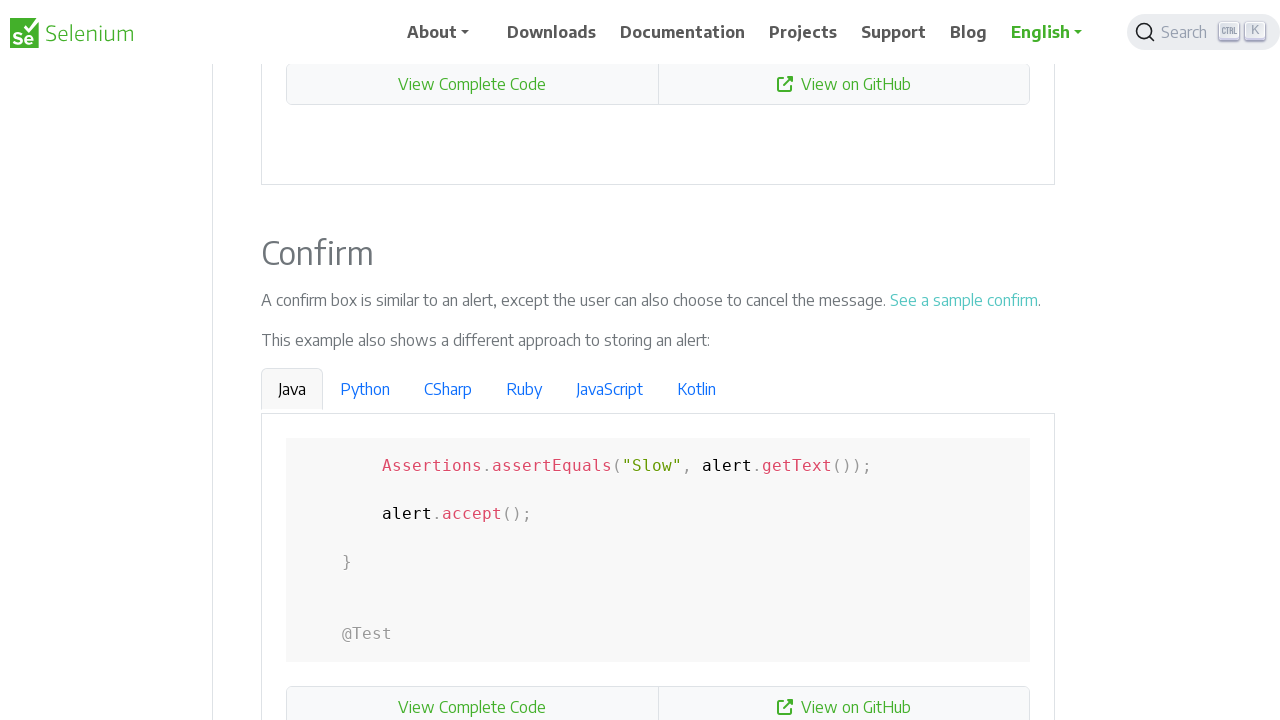

Waited for dialog handling to complete
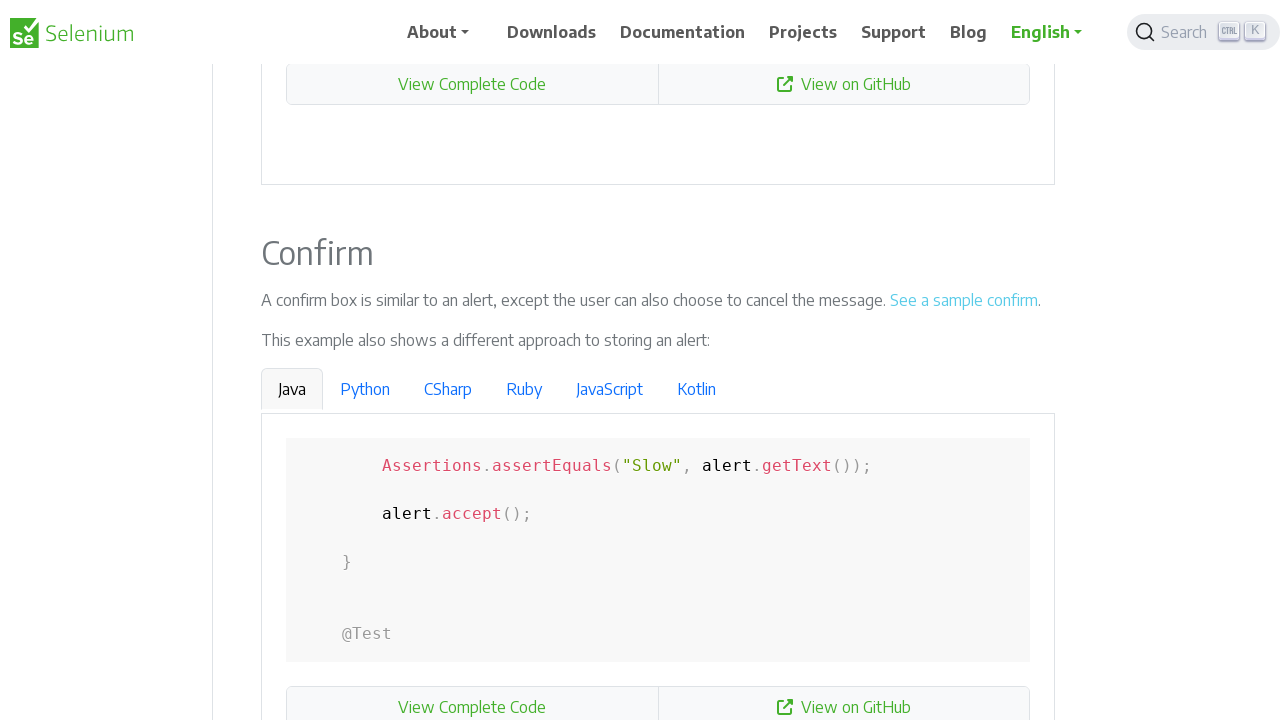

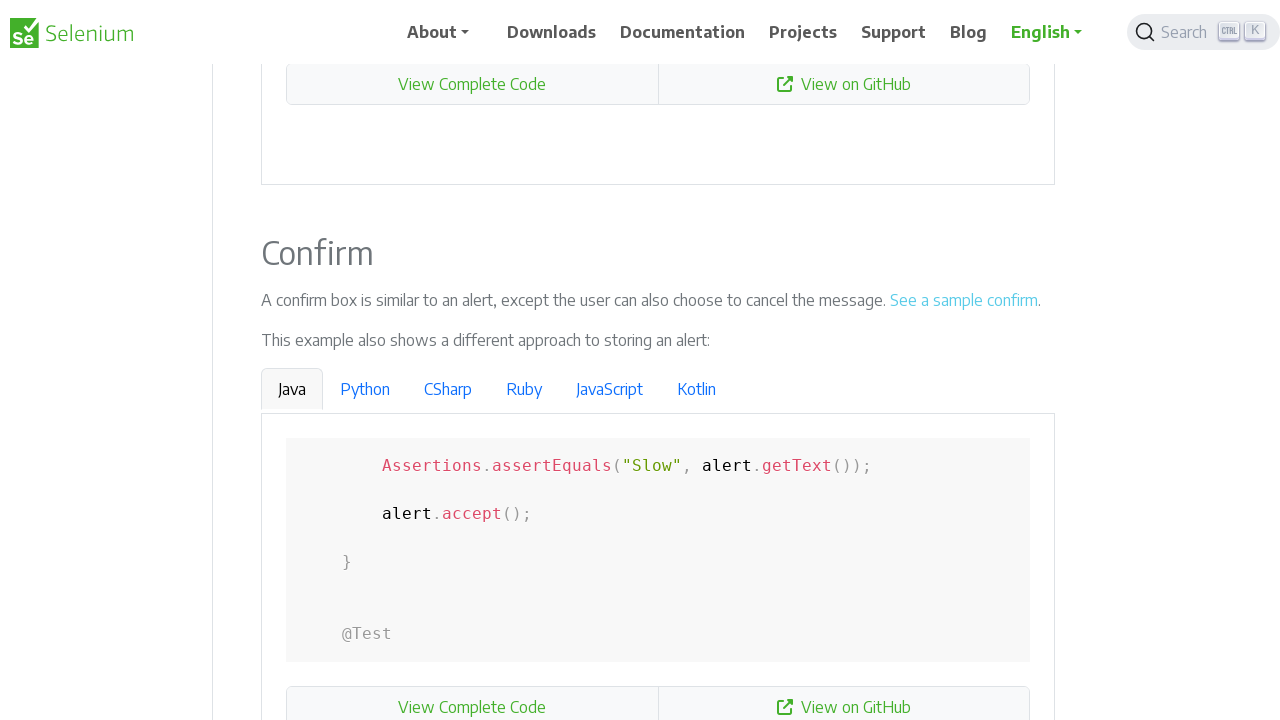